Tests GitHub wiki navigation by clicking on Wiki tab, then Soft assertions link, and verifying content about JUnit5 extension

Starting URL: https://github.com/selenide/selenide

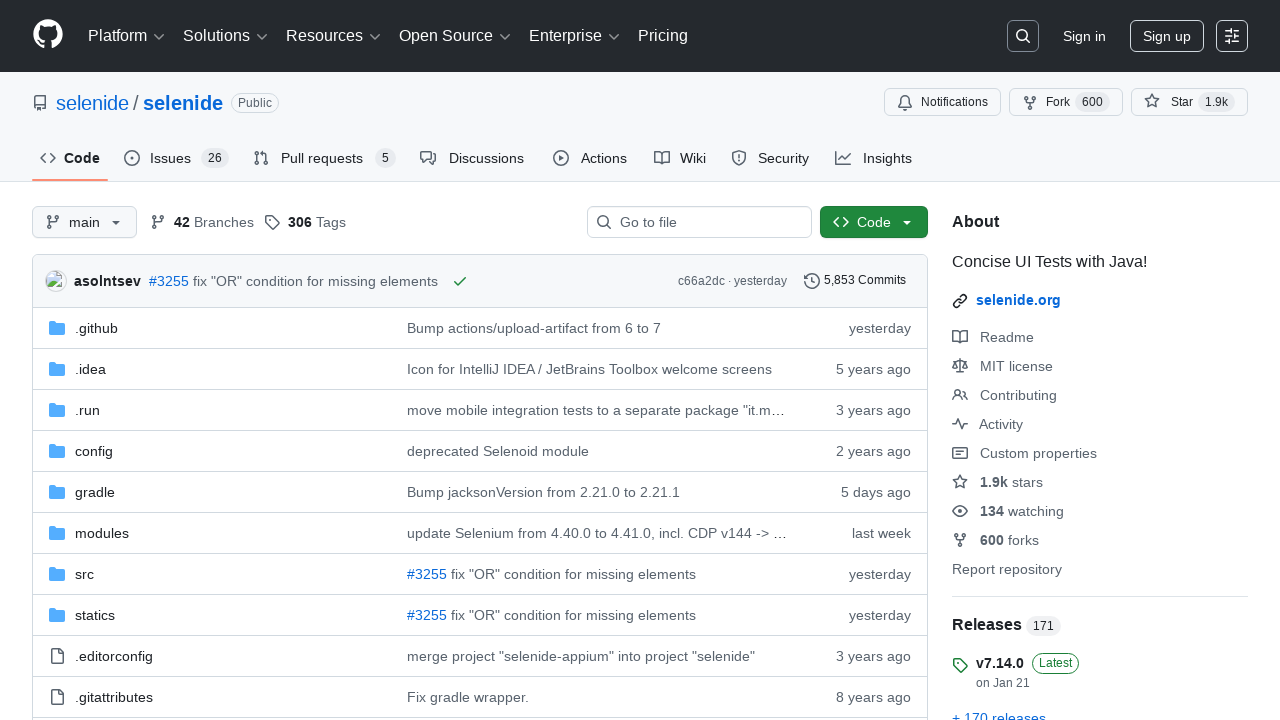

Clicked Wiki tab on Selenide GitHub repository at (680, 158) on #wiki-tab
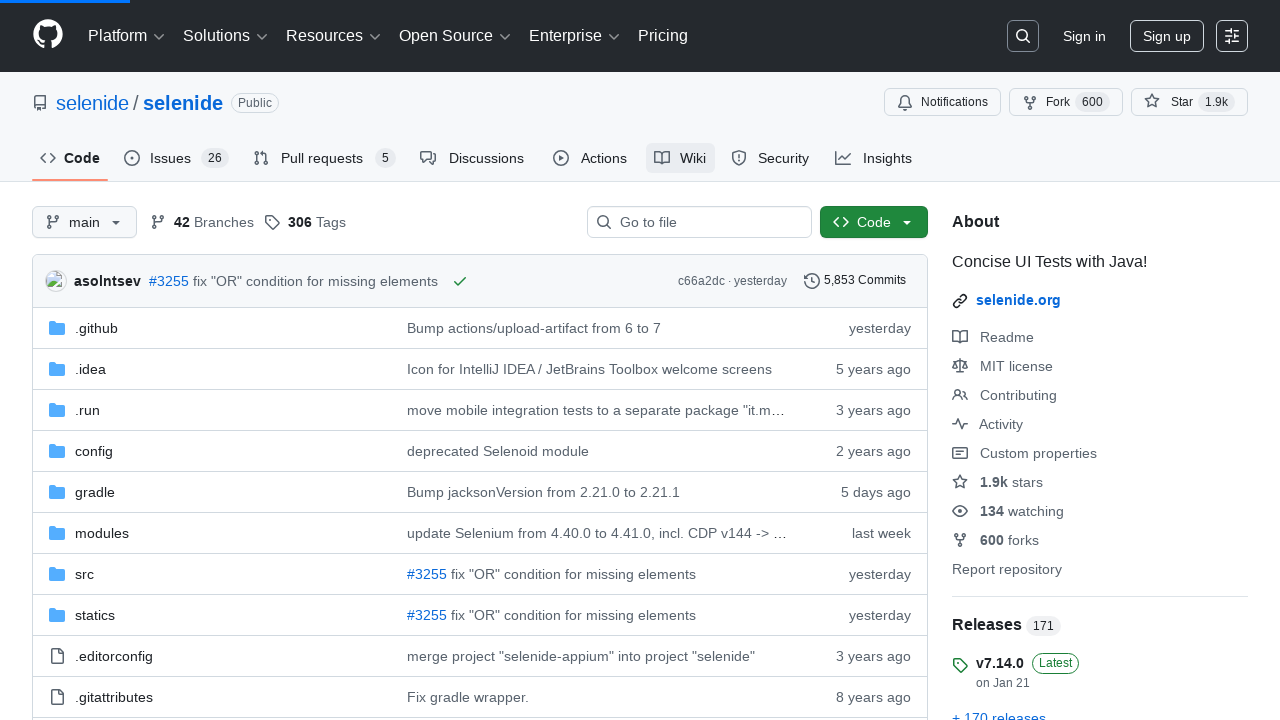

Markdown body content loaded
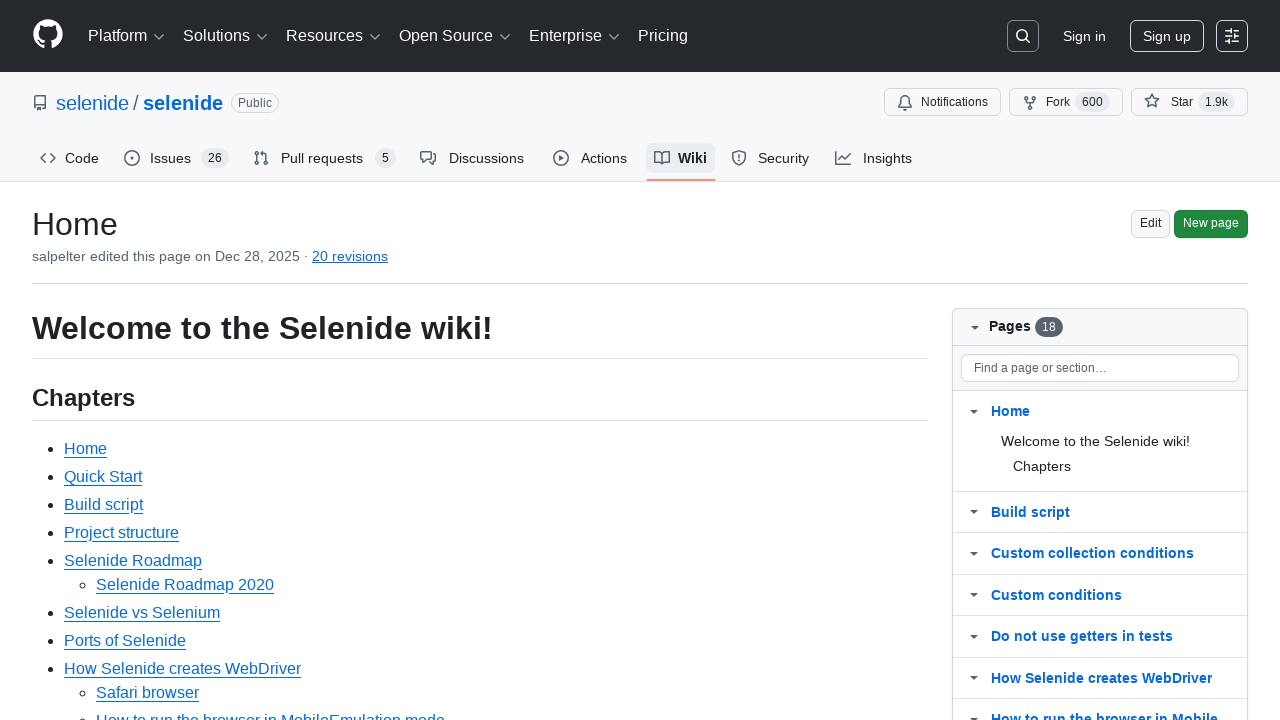

Clicked 'Soft assertions' link in wiki content at (116, 360) on text=Soft assertions
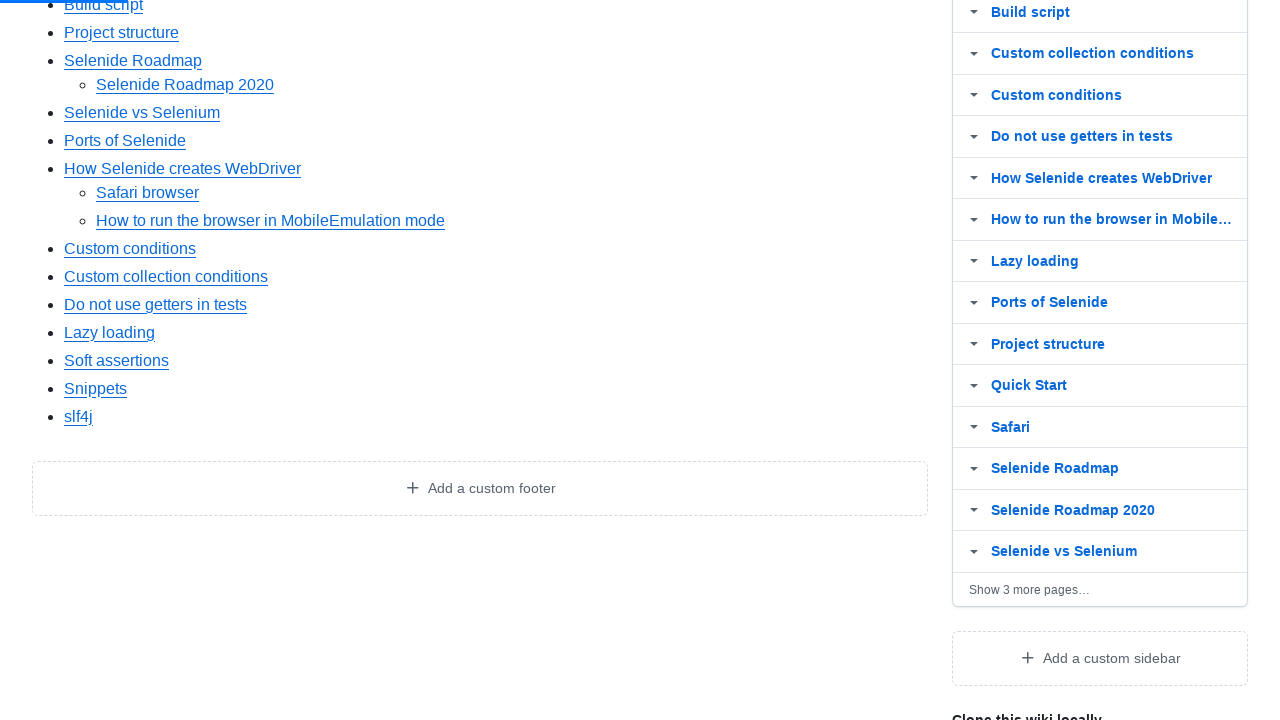

Wiki wrapper loaded, displaying Soft assertions page with JUnit5 extension content
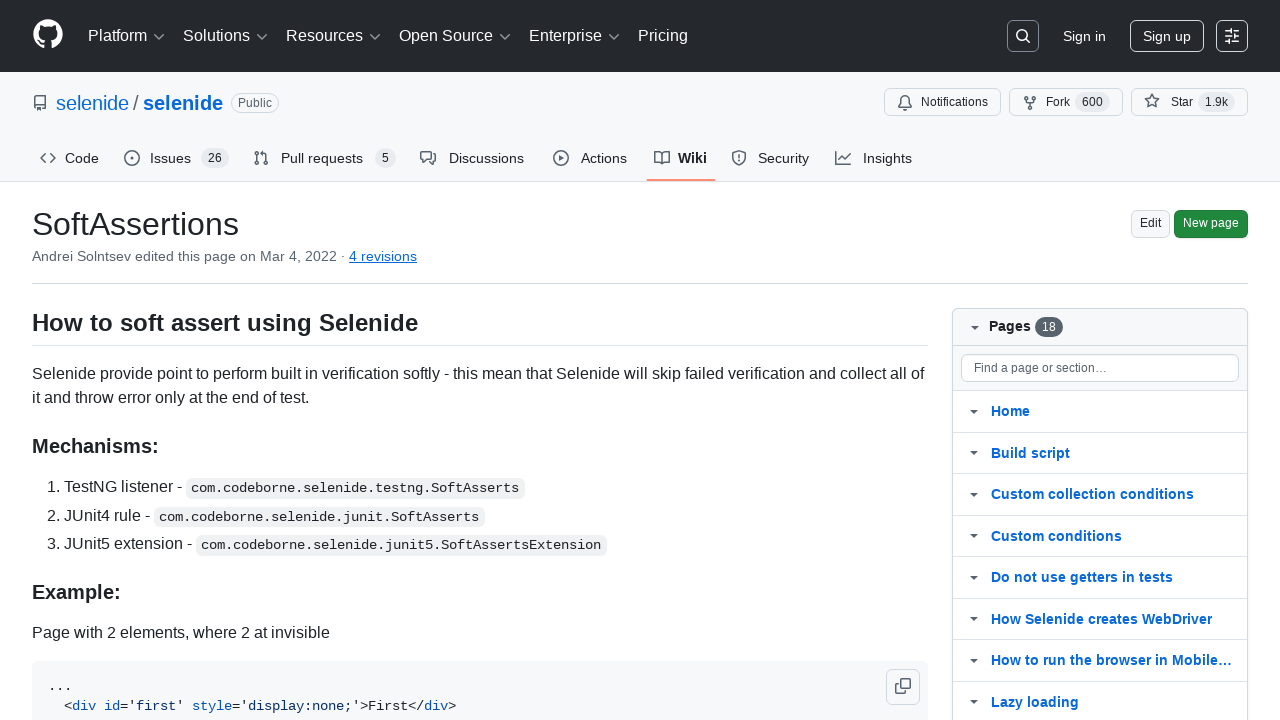

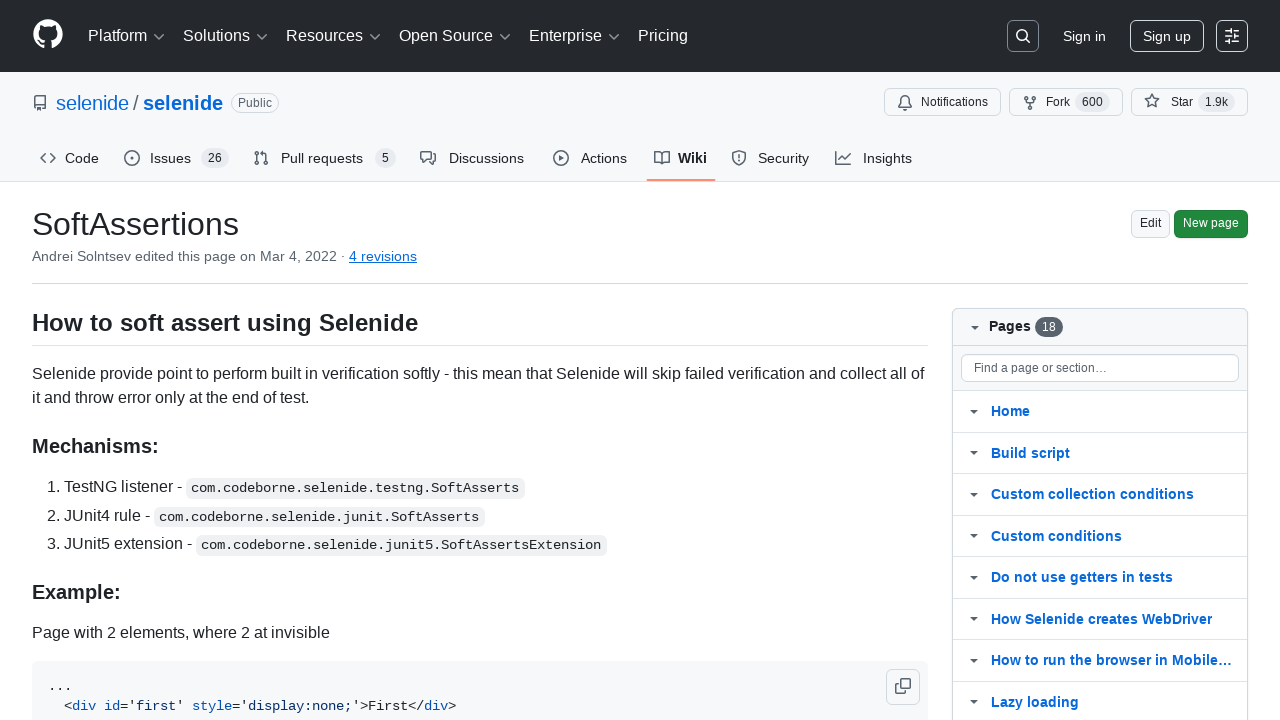